Tests clicking an alert button and accepting the JavaScript alert dialog

Starting URL: http://omayo.blogspot.com/

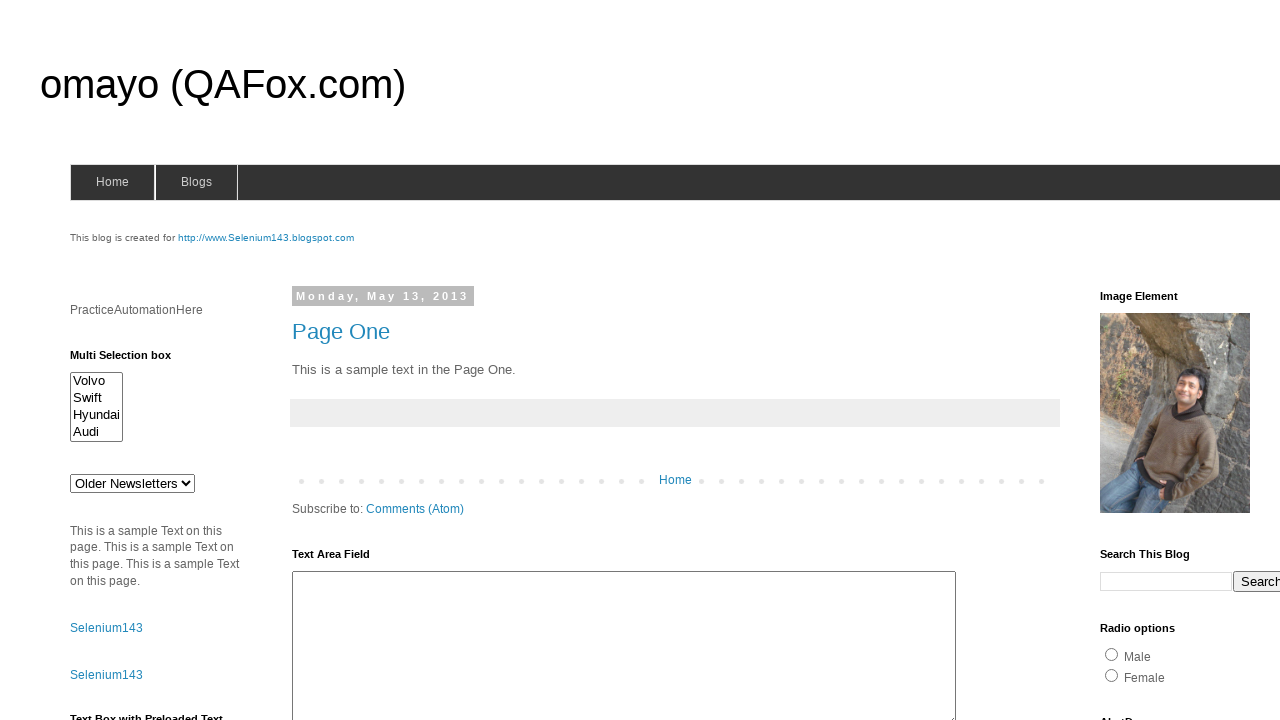

Set up dialog handler to accept JavaScript alerts
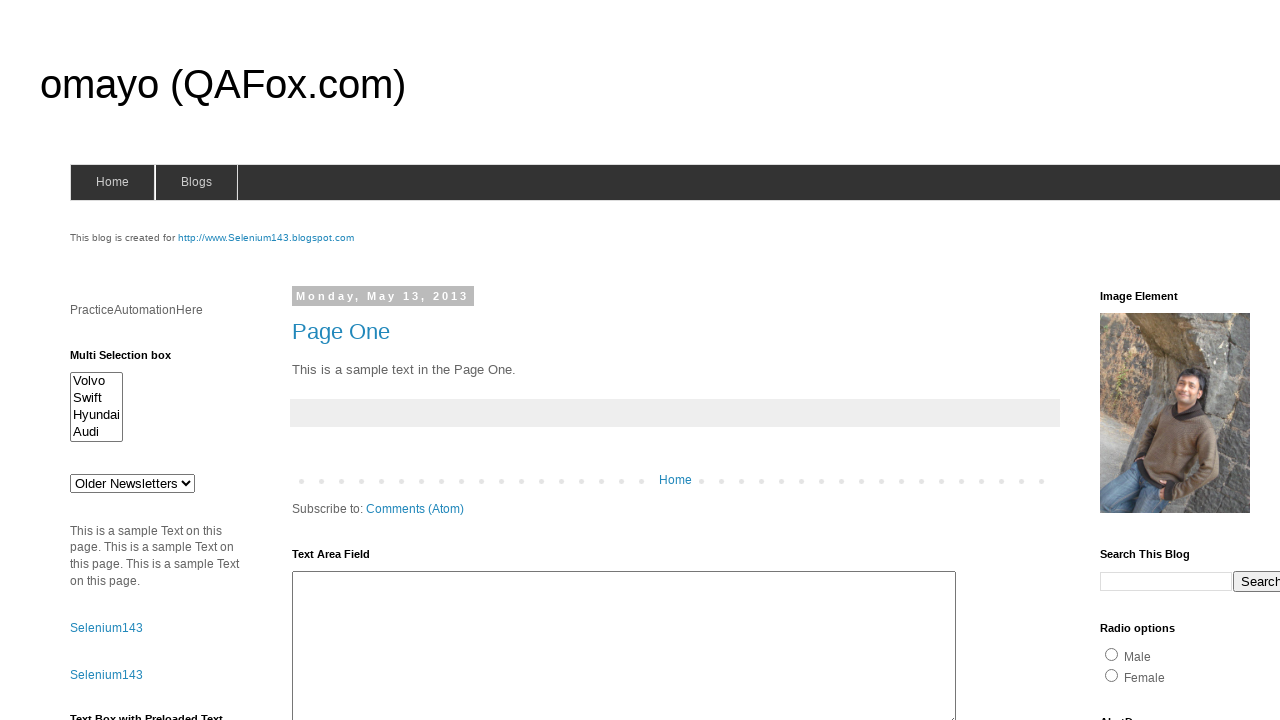

Clicked alert button to trigger JavaScript alert dialog at (1154, 361) on #alert1
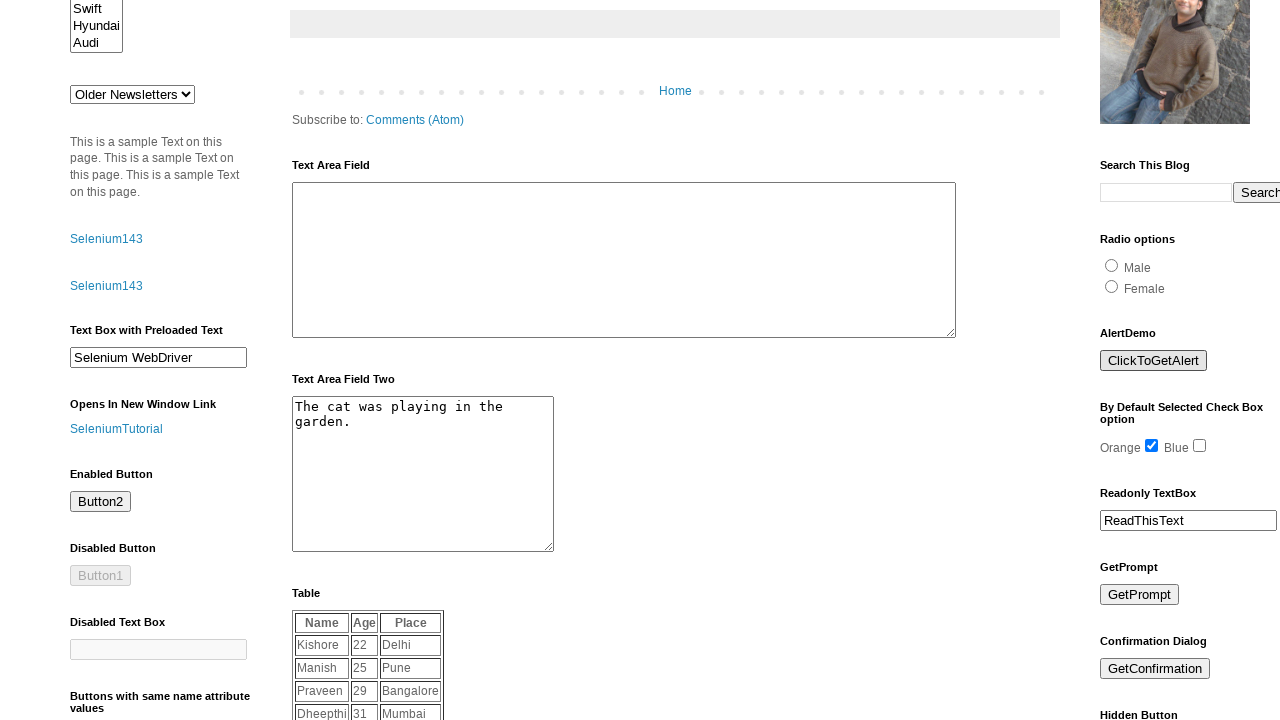

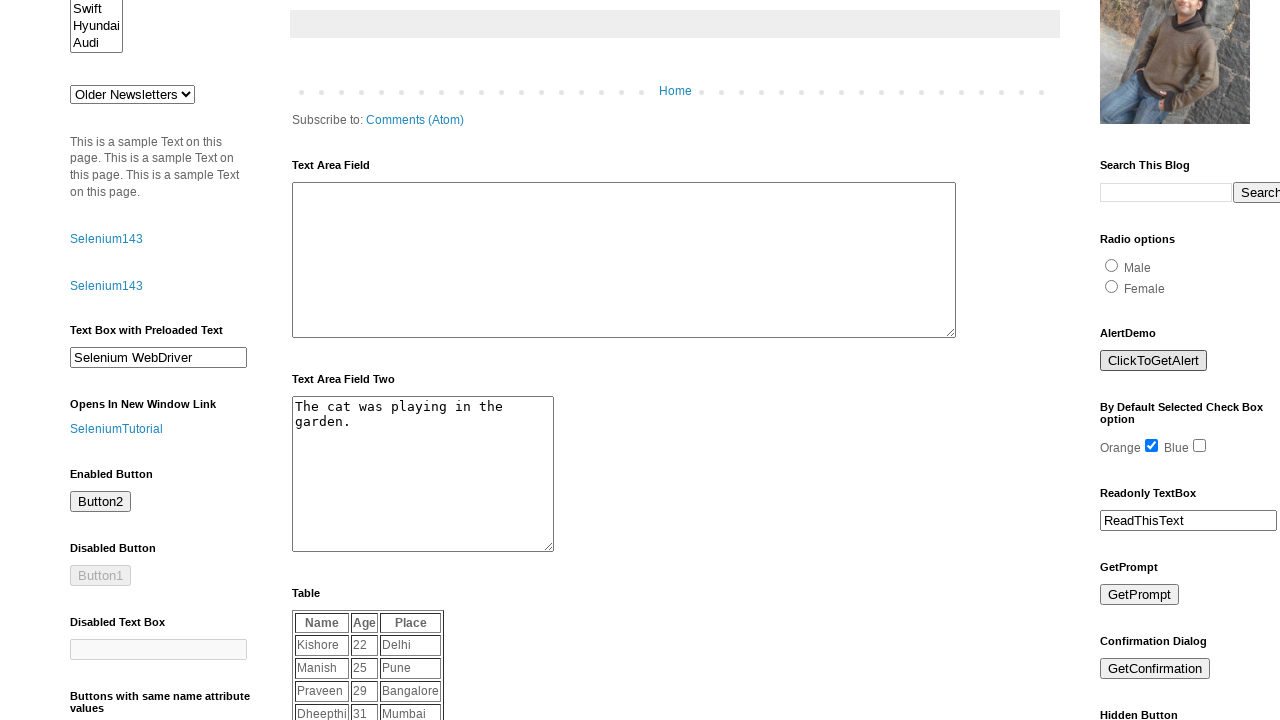